Tests scrolling functionality by scrolling to bring a specific element into view

Starting URL: https://dgotlieb.github.io/Actions

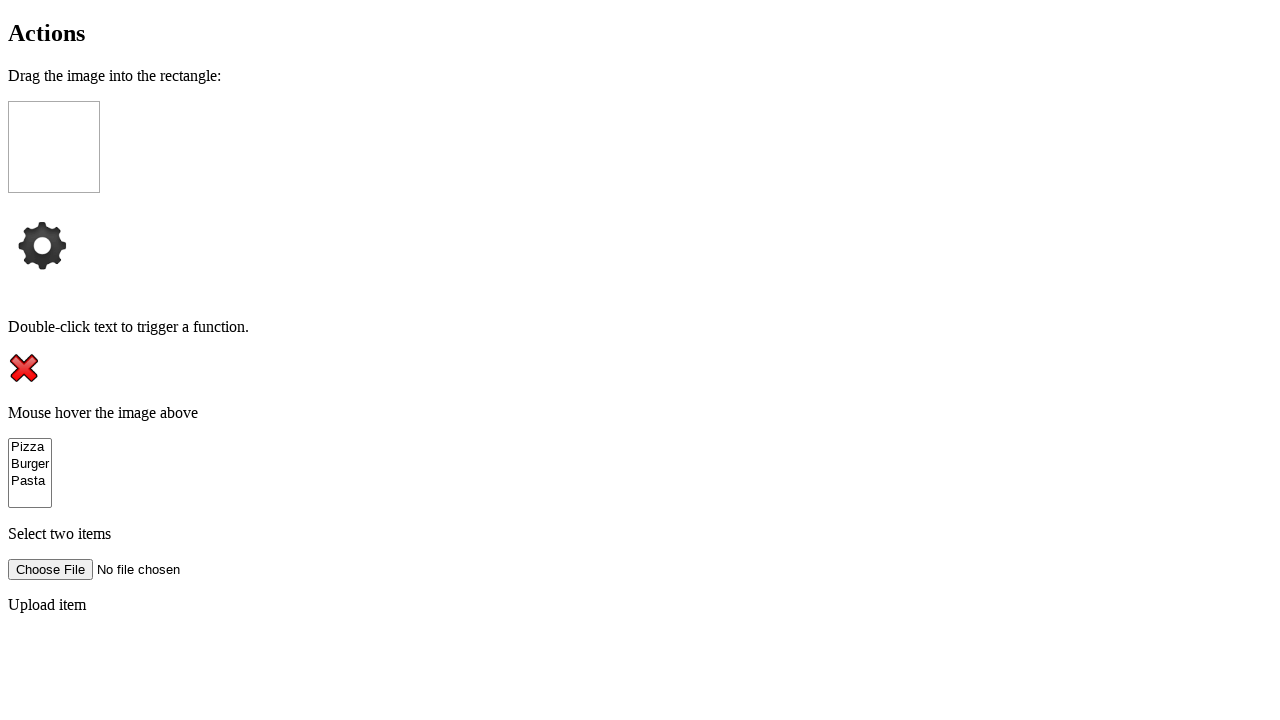

Scrolled to bring #clickMe element into view
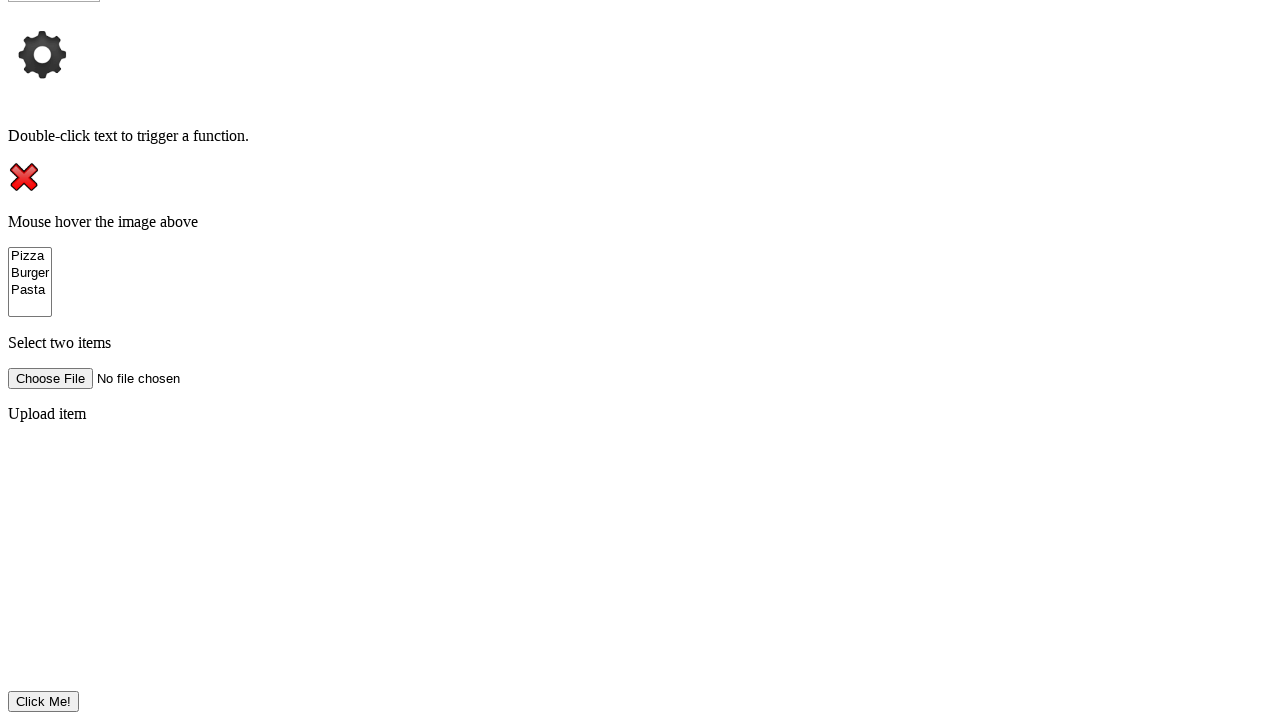

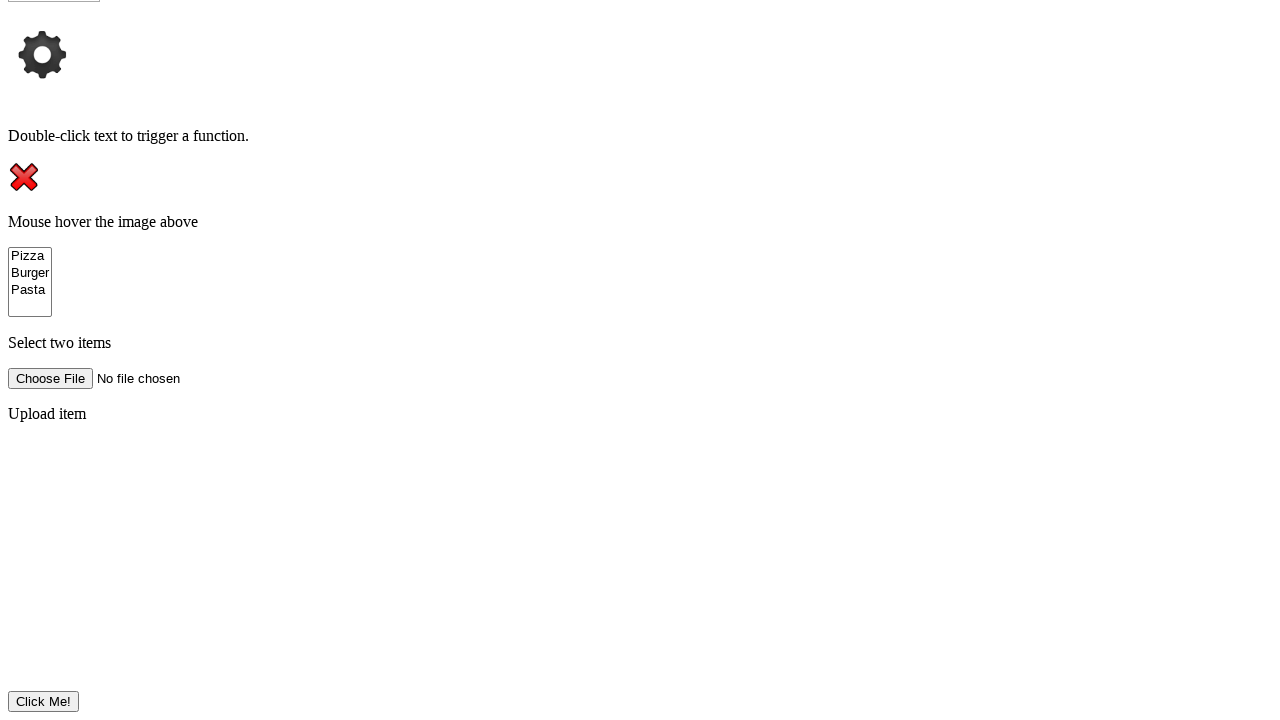